Scrolls down the page by 1900 pixels vertically using JavaScript executor

Starting URL: https://www.guru99.com/scroll-up-down-selenium-webdriver.html

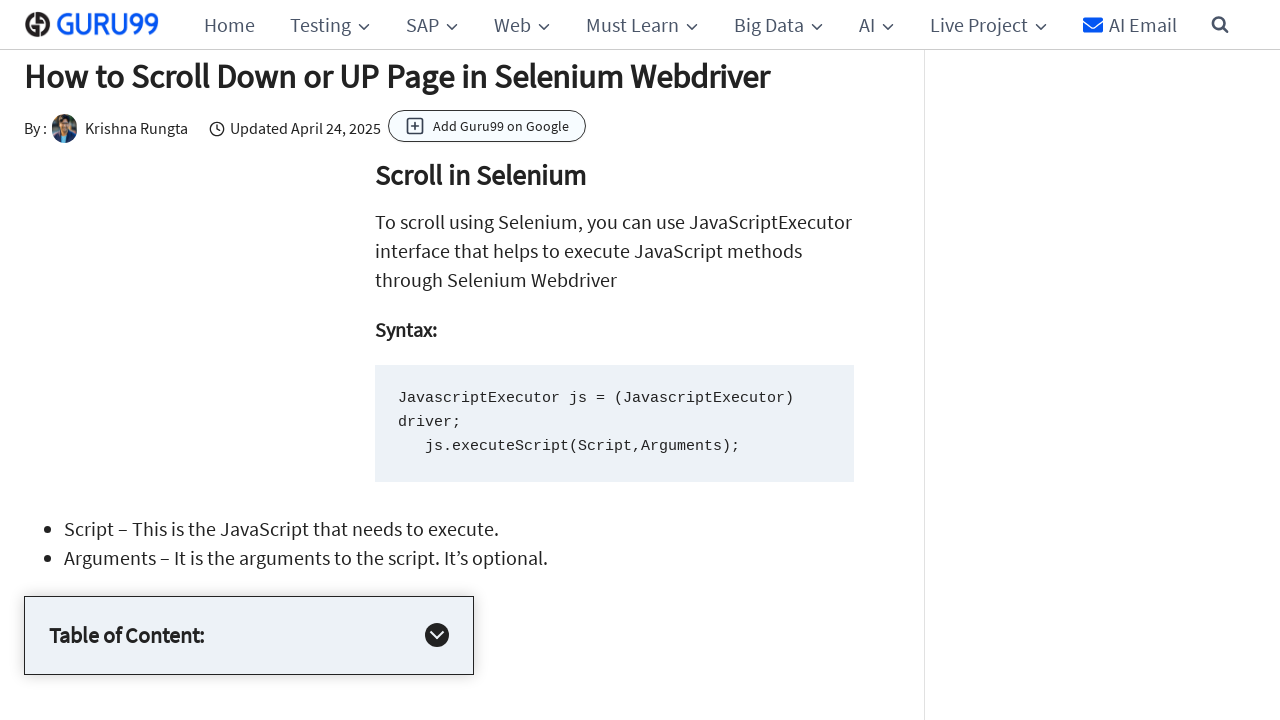

Navigated to Guru99 scroll page
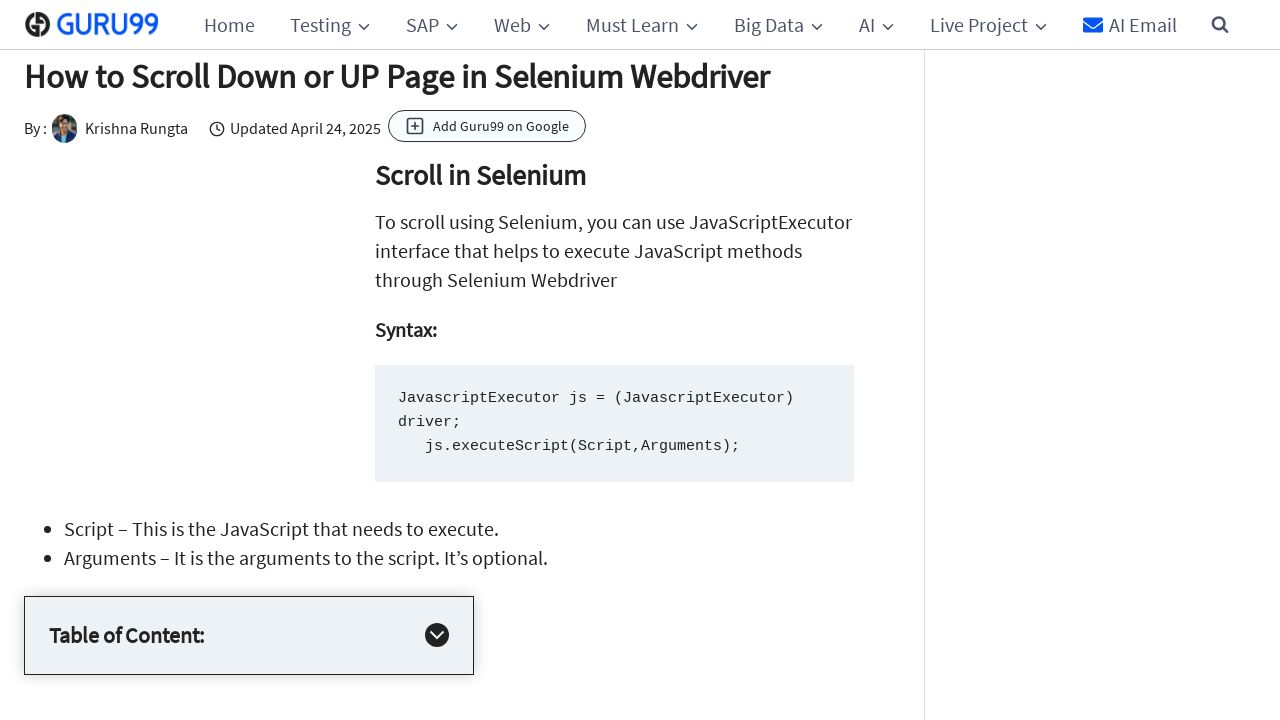

Scrolled down the page by 1900 pixels vertically using JavaScript
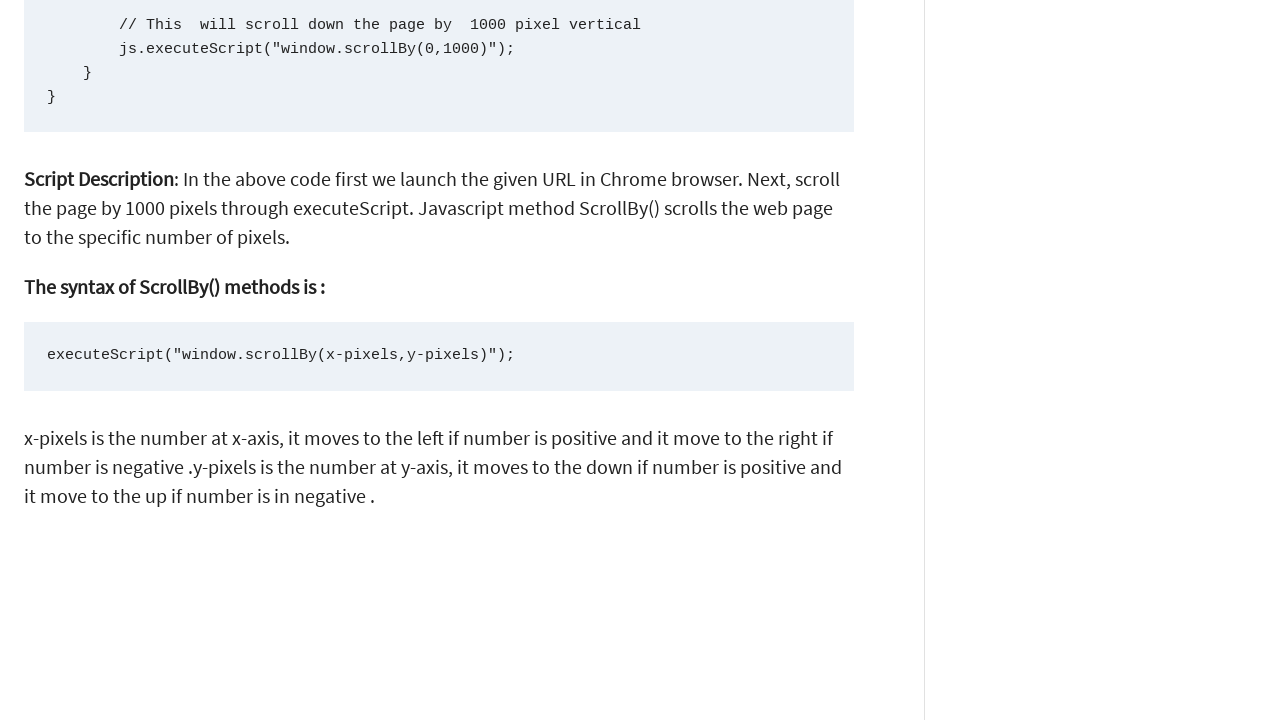

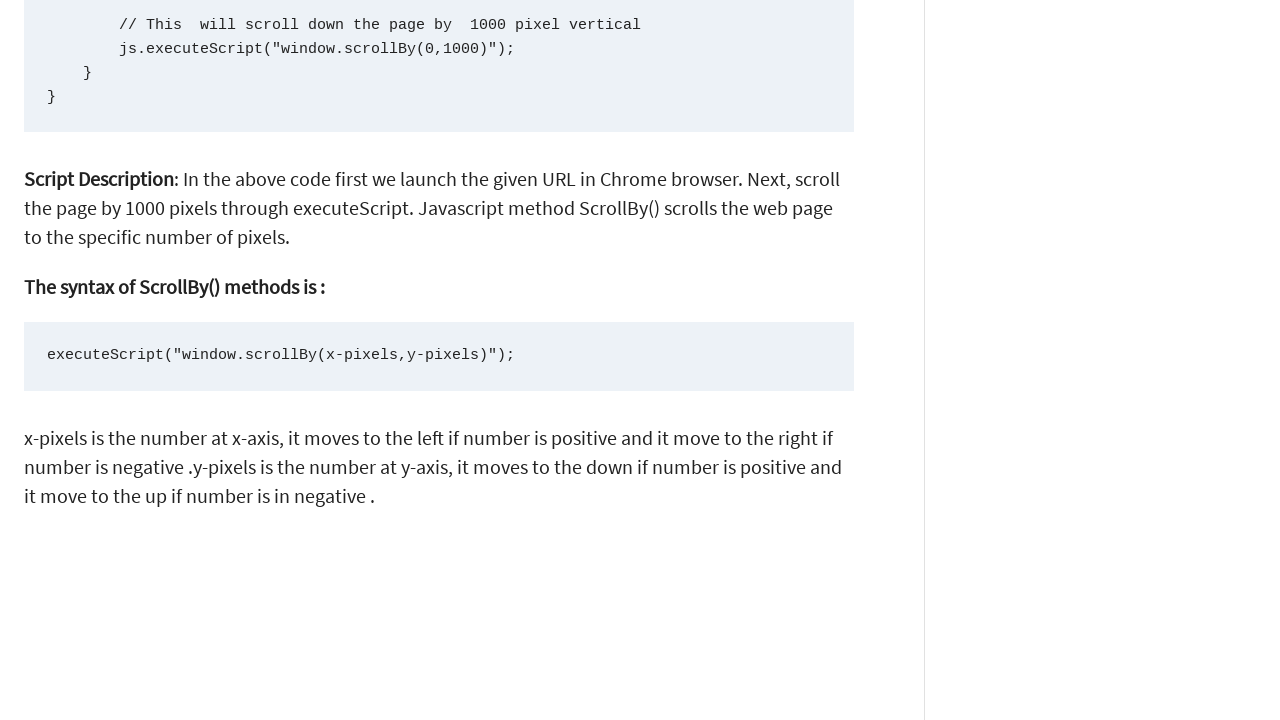